Tests a calculator demo by entering two numbers in input fields and clicking the submit button to perform a calculation.

Starting URL: http://juliemr.github.io/protractor-demo/

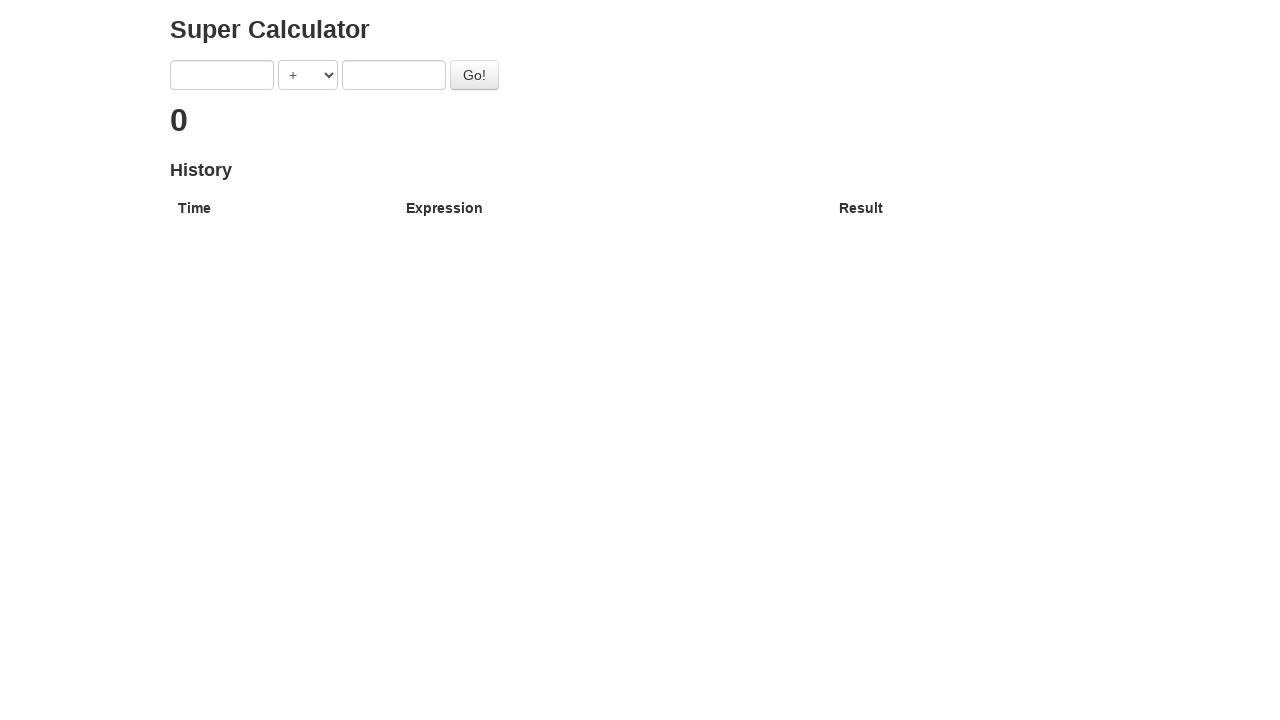

Navigated to calculator demo page
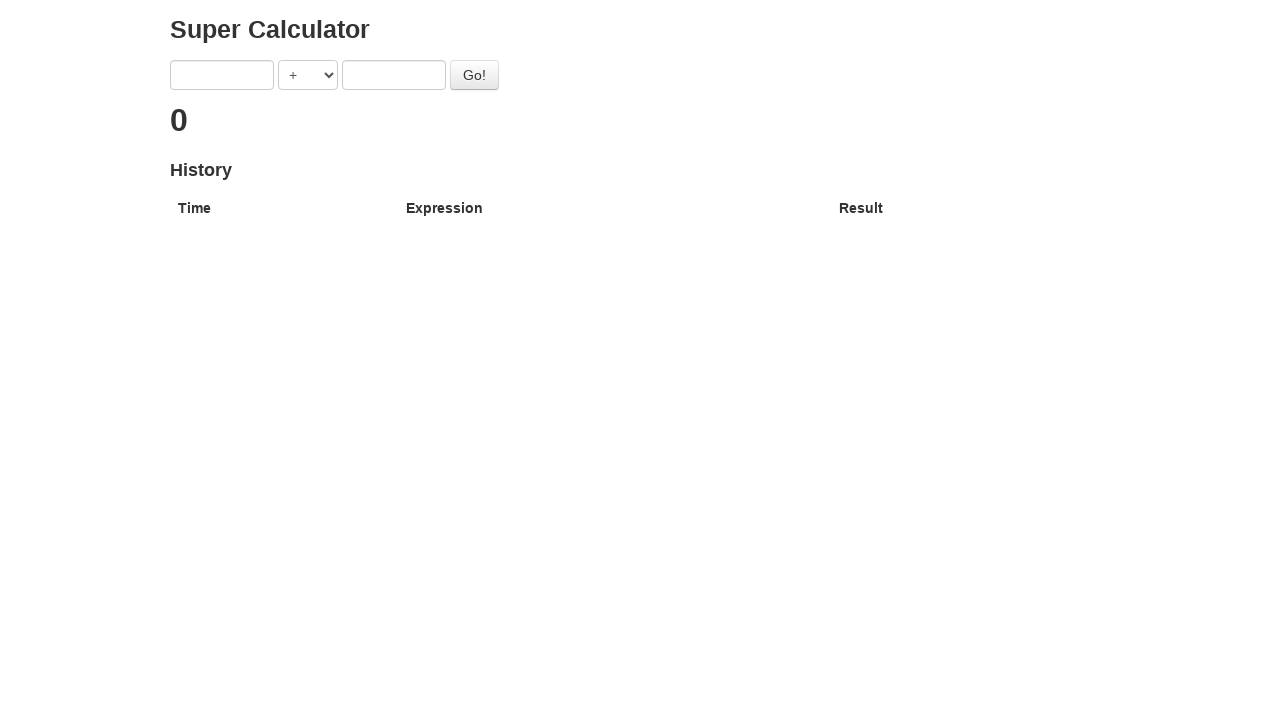

Clicked on first input field at (222, 75) on input[ng-model='first']
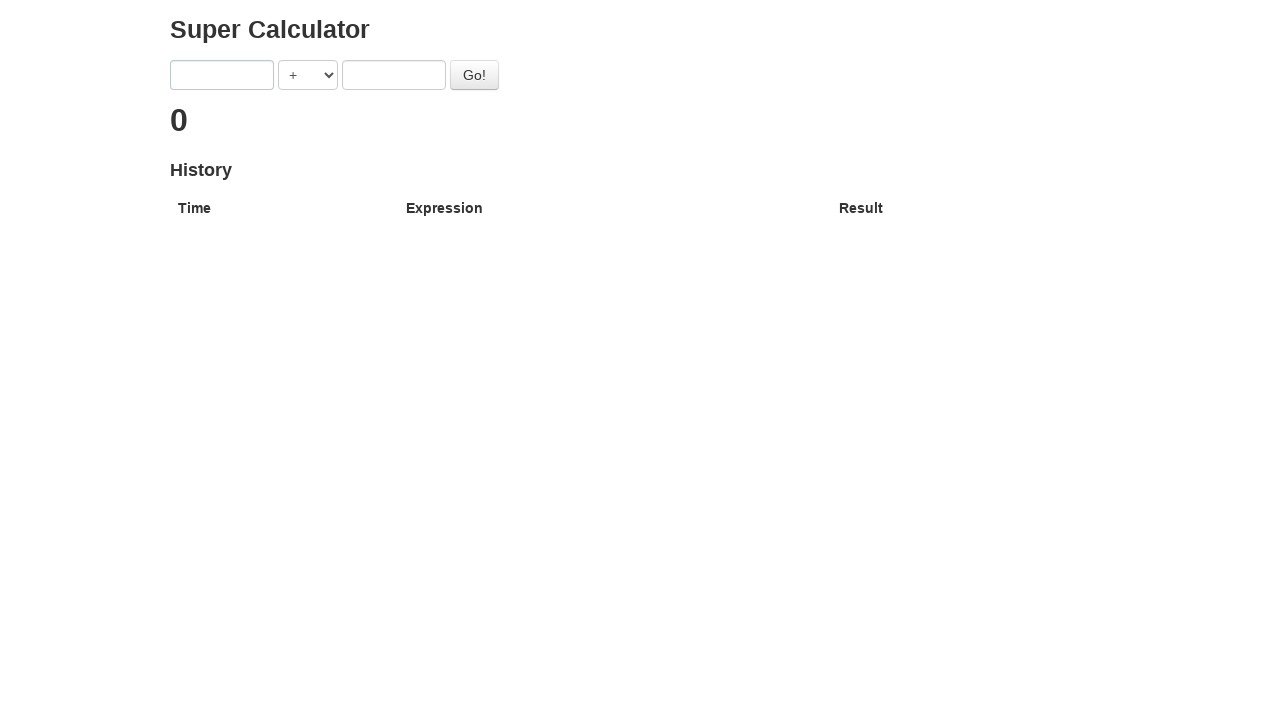

Entered '3' in first input field on input[ng-model='first']
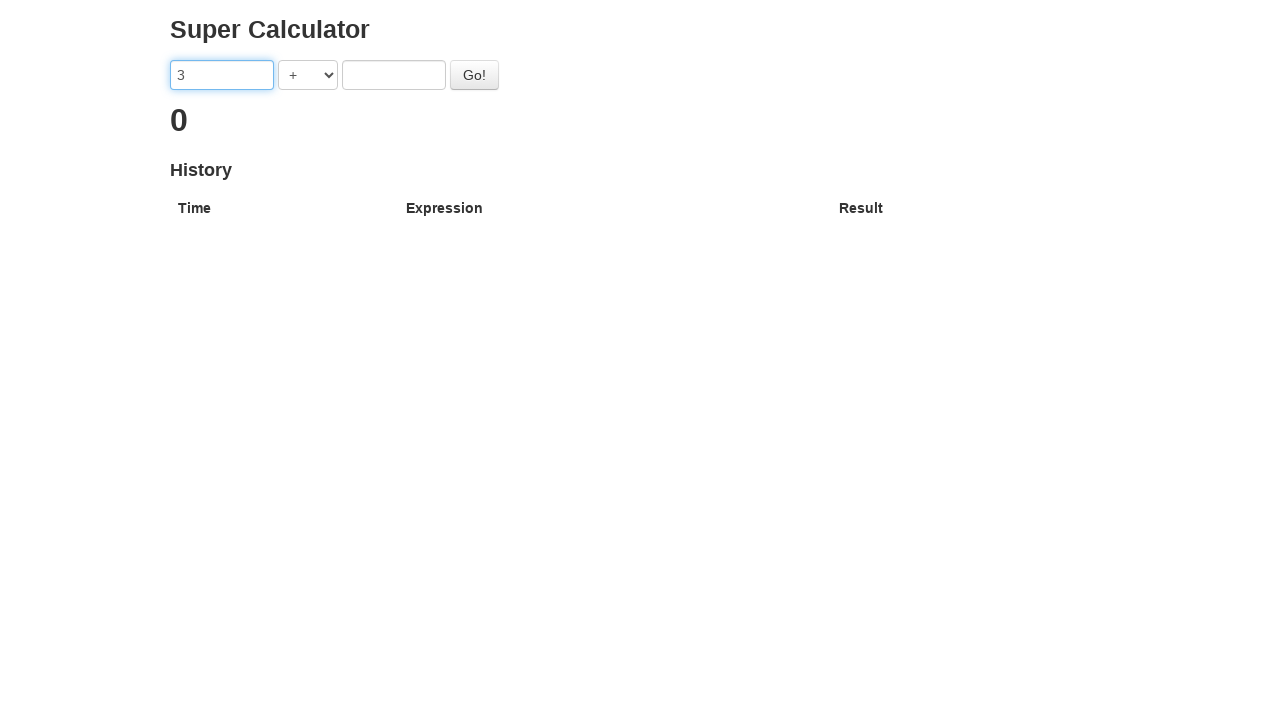

Scrolled down the page
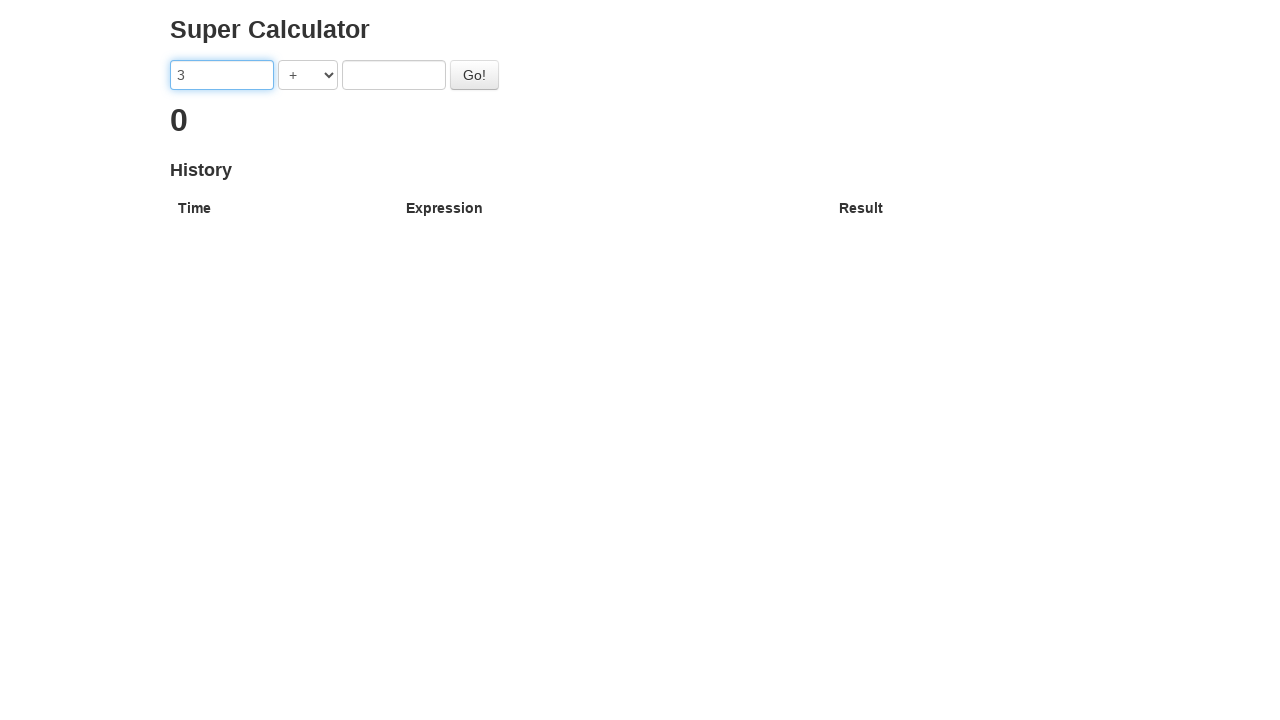

Clicked on second input field at (394, 75) on input[ng-model='second']
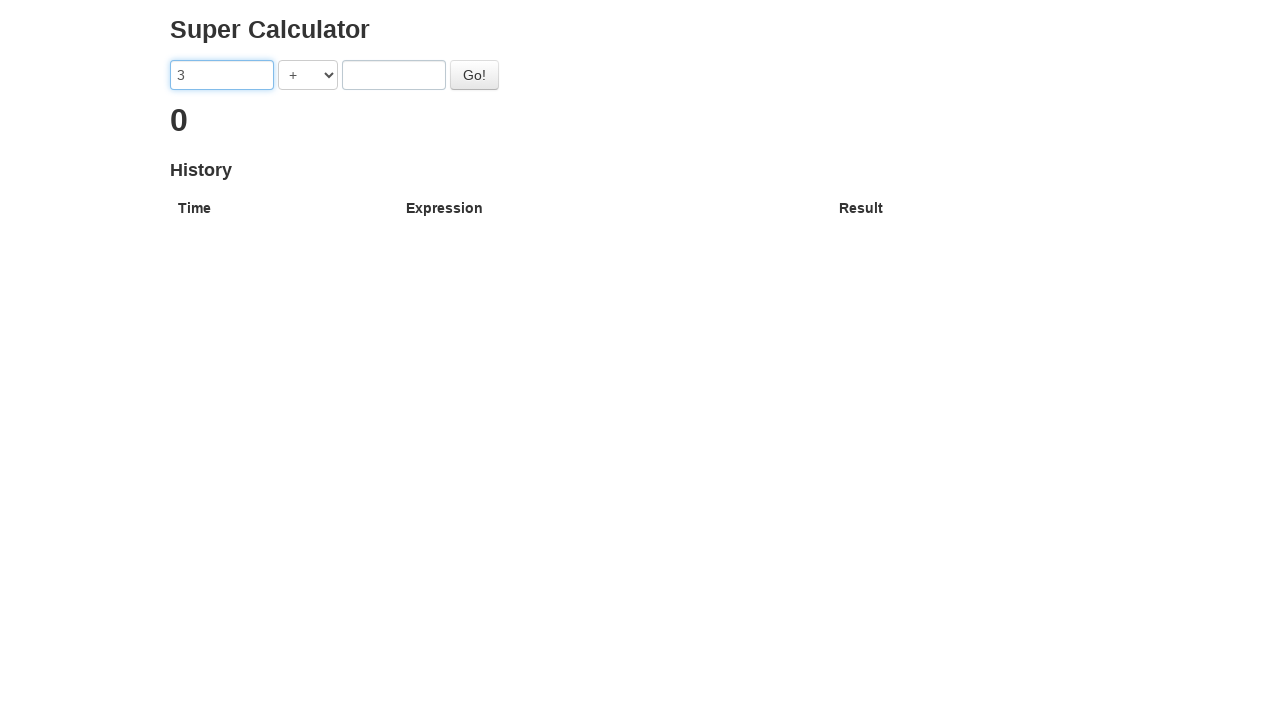

Entered '4' in second input field on input[ng-model='second']
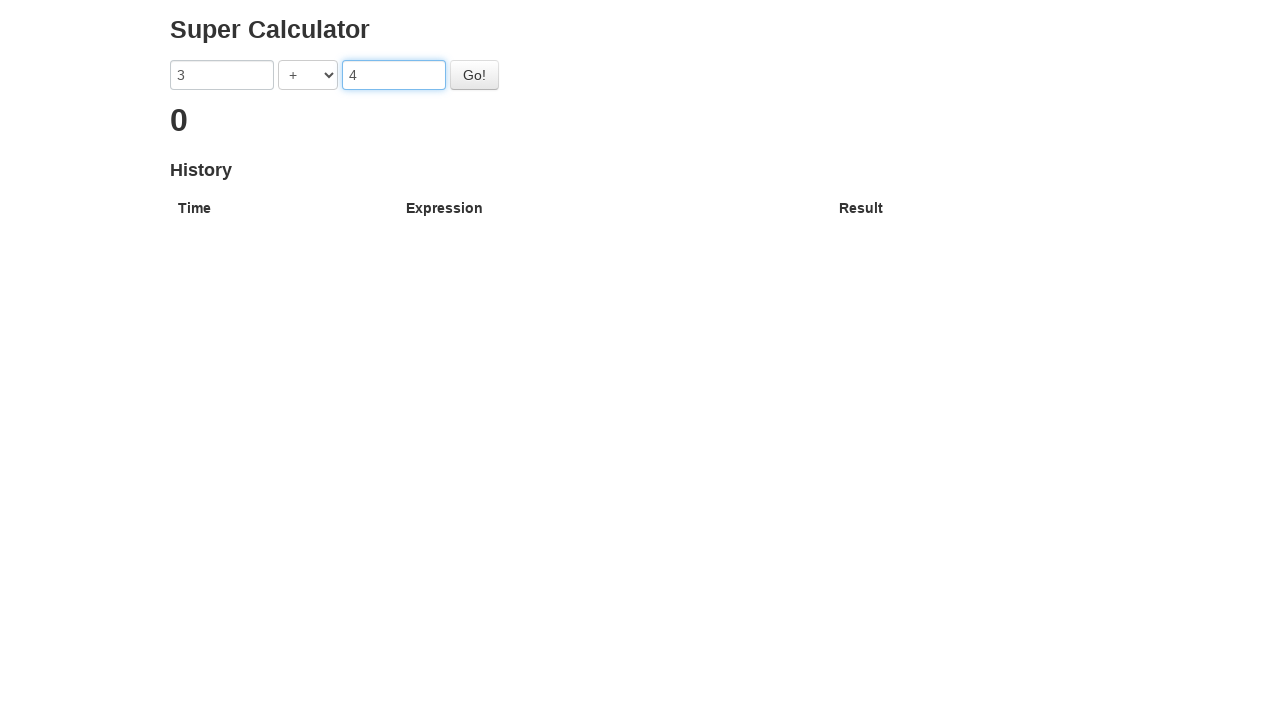

Clicked submit button to perform calculation at (474, 75) on #gobutton
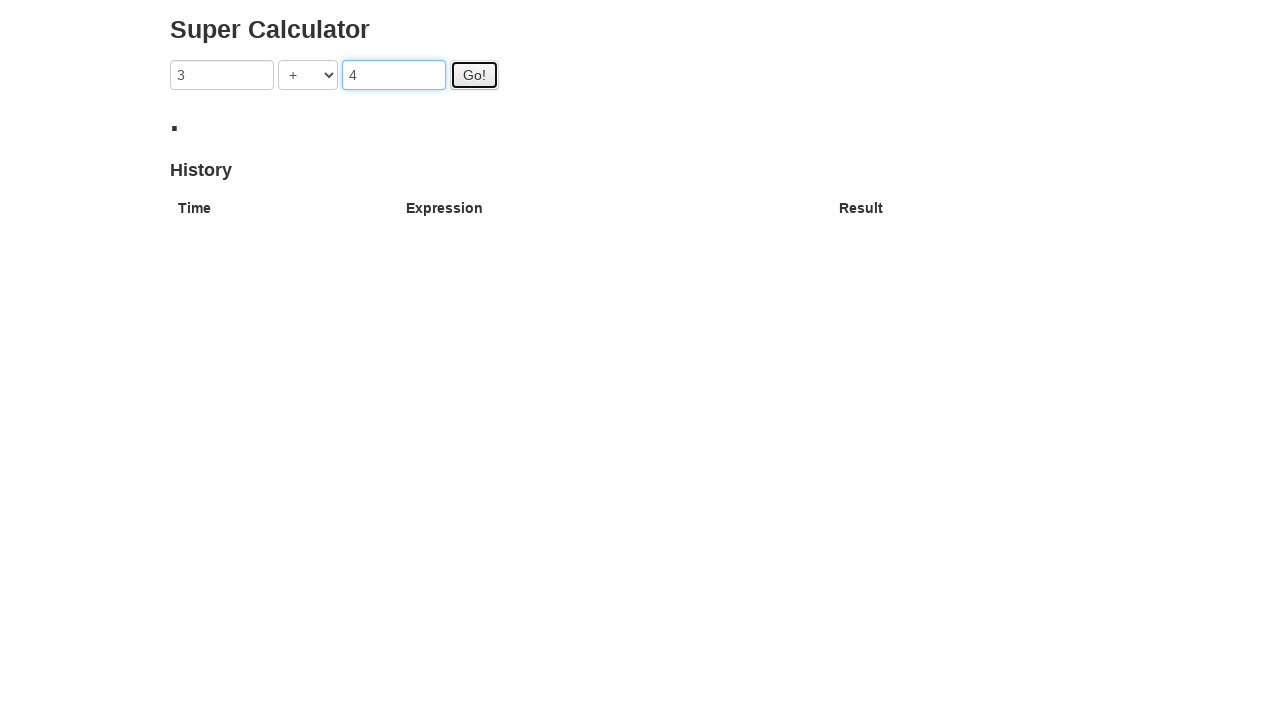

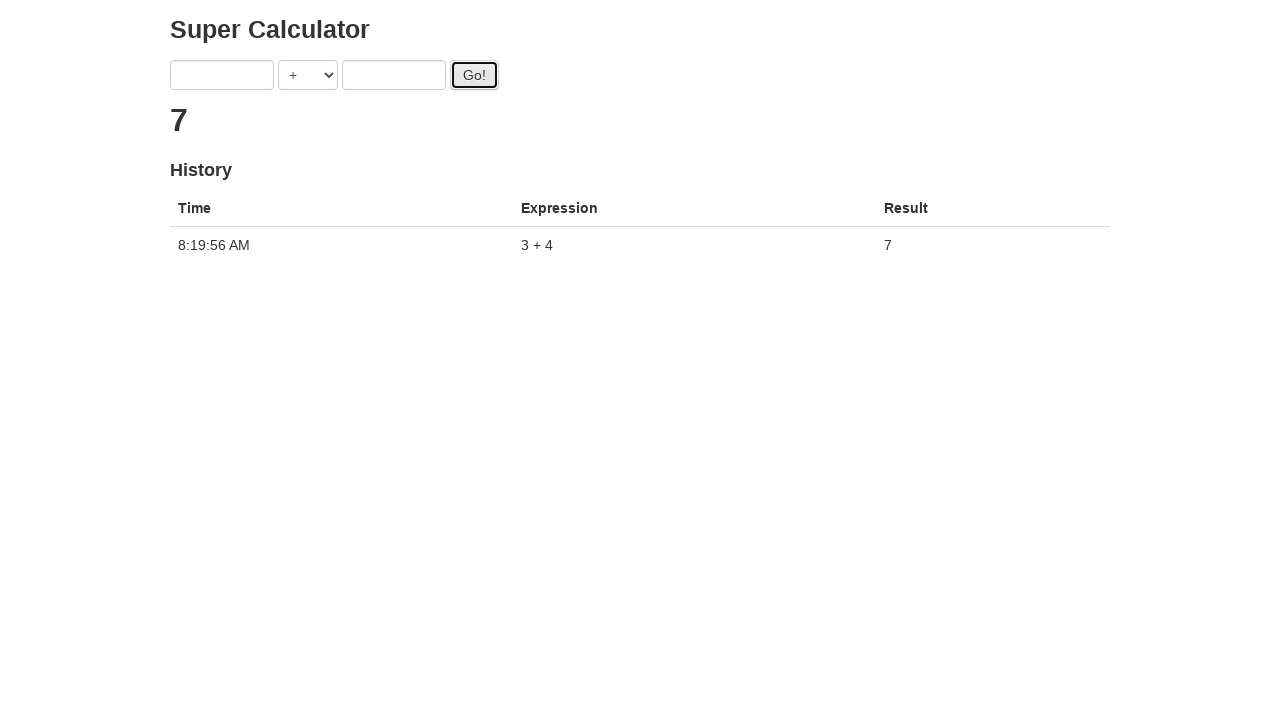